Tests adding todo items by creating two todos and verifying they appear in the list

Starting URL: https://demo.playwright.dev/todomvc

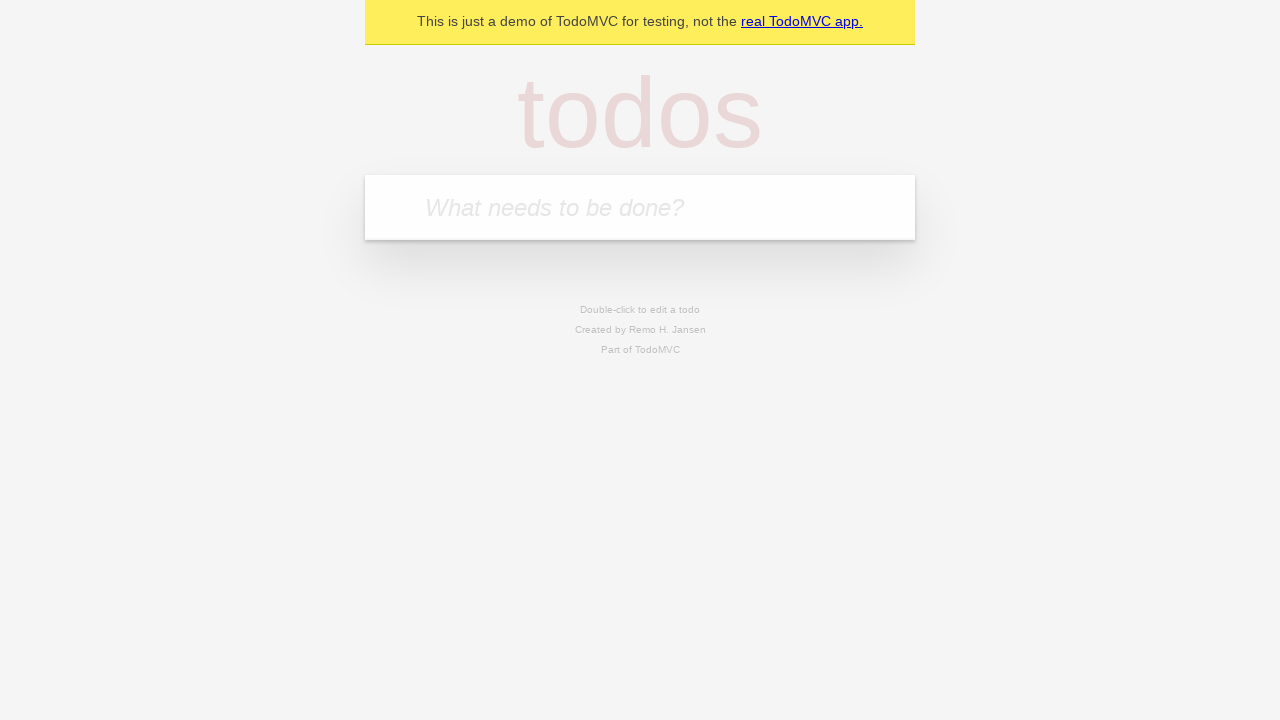

Located the 'What needs to be done?' input field
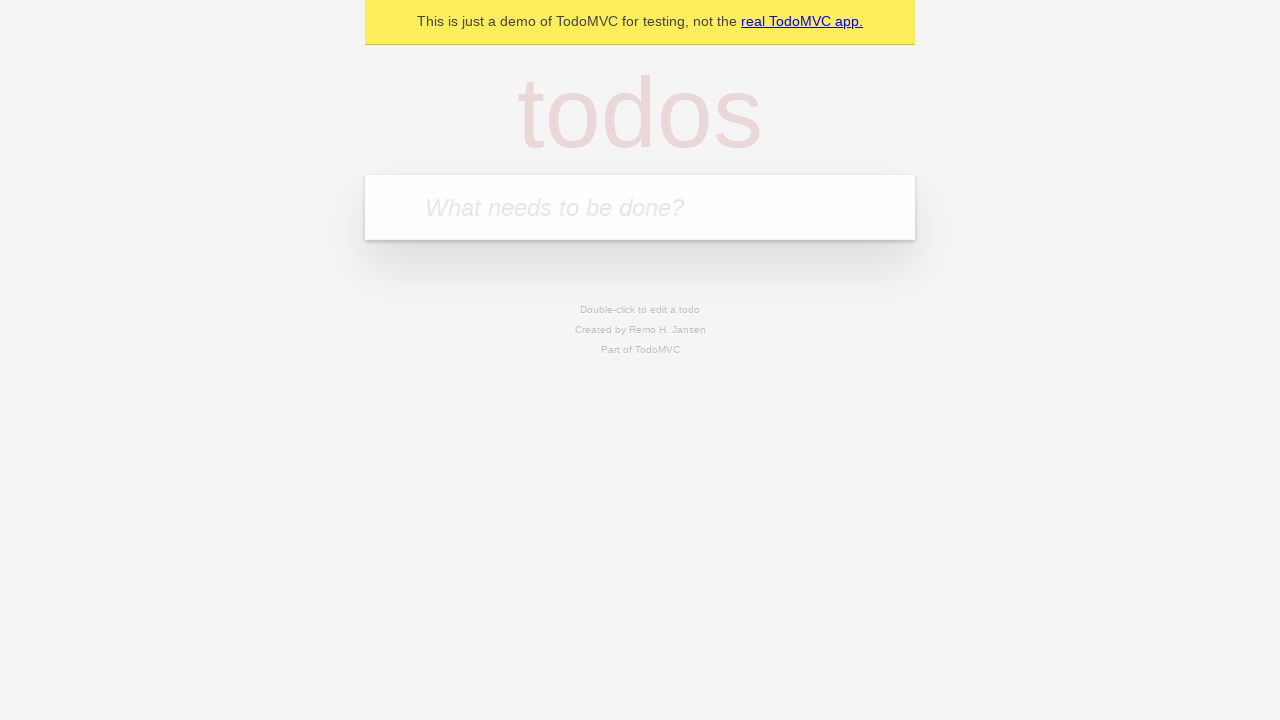

Filled first todo item with 'buy some cheese' on internal:attr=[placeholder="What needs to be done?"i]
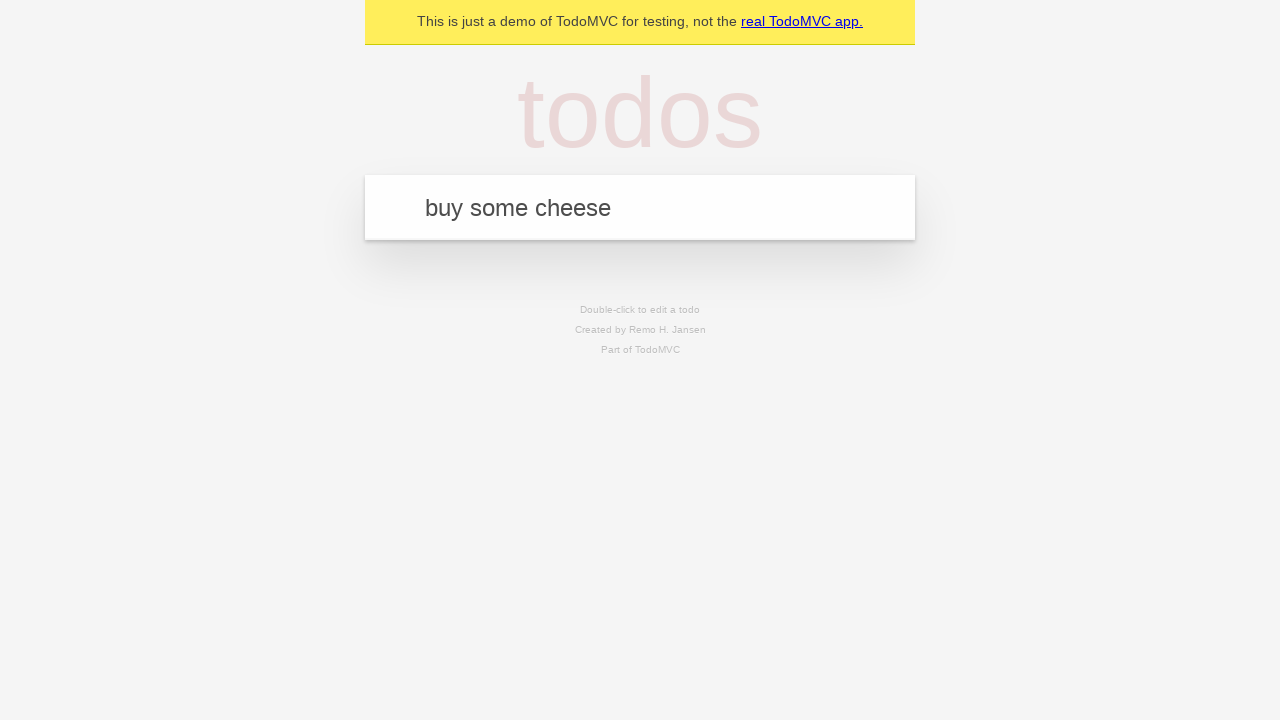

Pressed Enter to create first todo item on internal:attr=[placeholder="What needs to be done?"i]
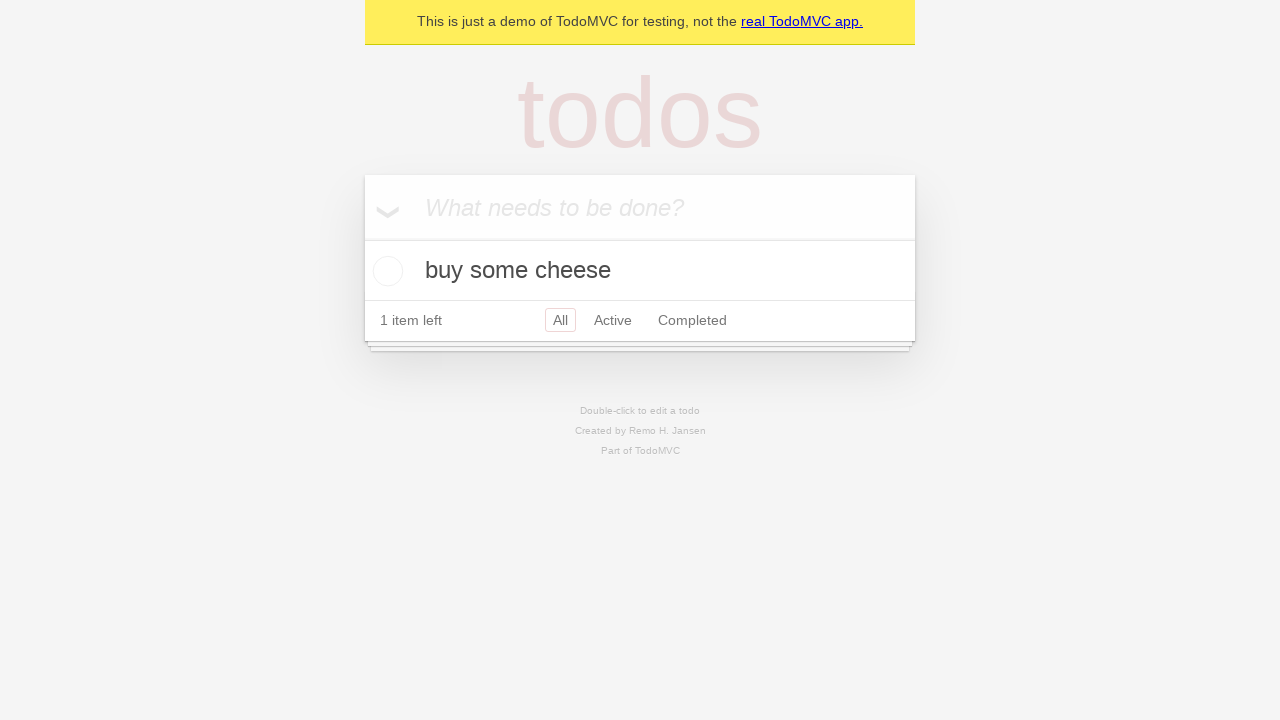

First todo item appeared in the list
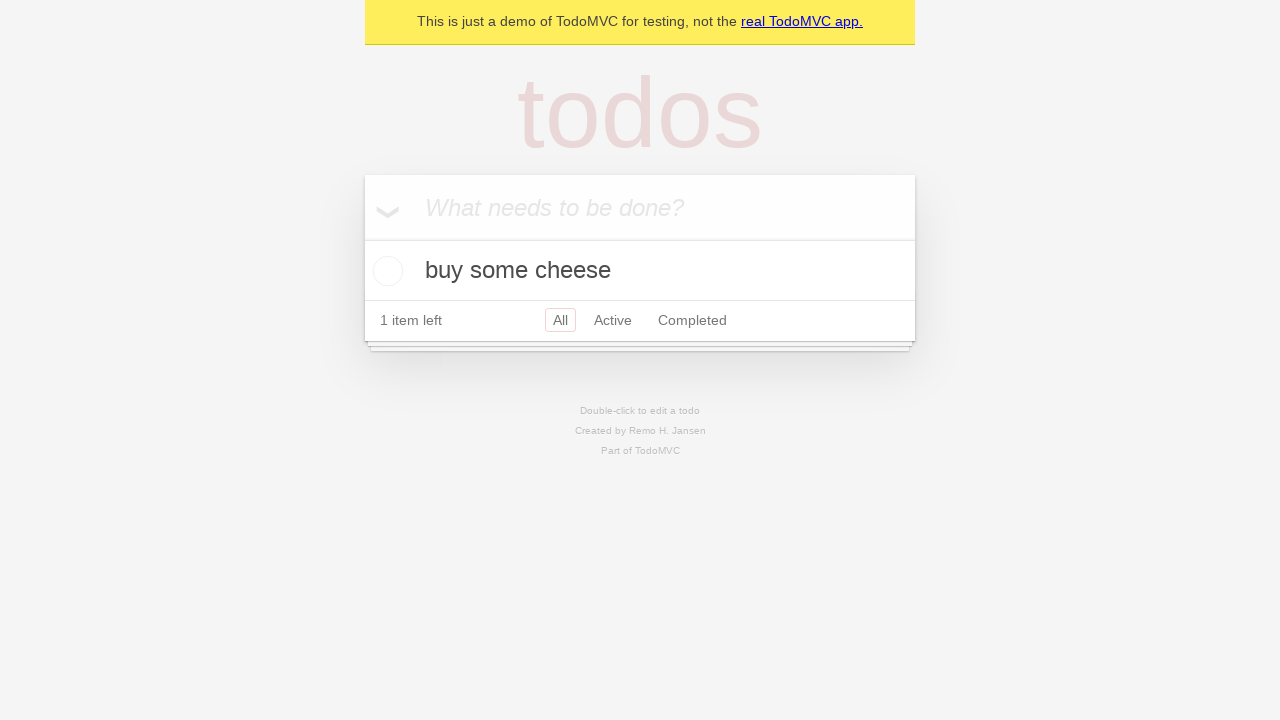

Filled second todo item with 'feed the cat' on internal:attr=[placeholder="What needs to be done?"i]
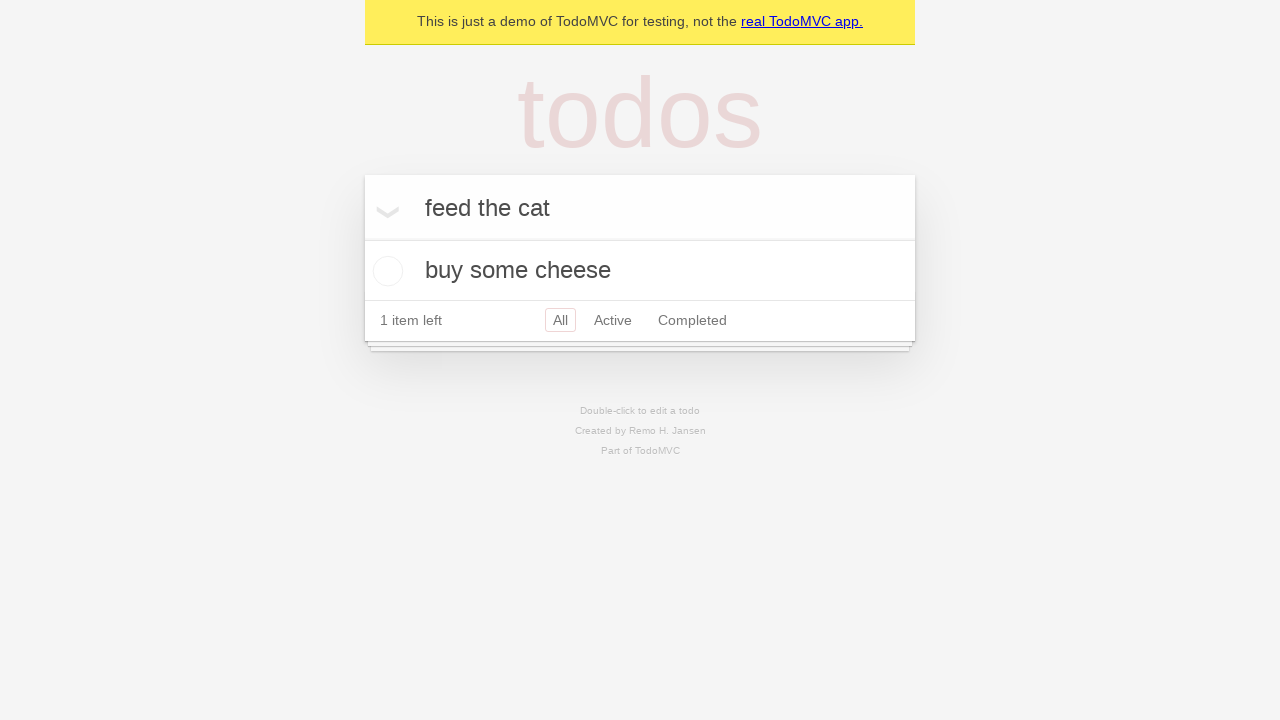

Pressed Enter to create second todo item on internal:attr=[placeholder="What needs to be done?"i]
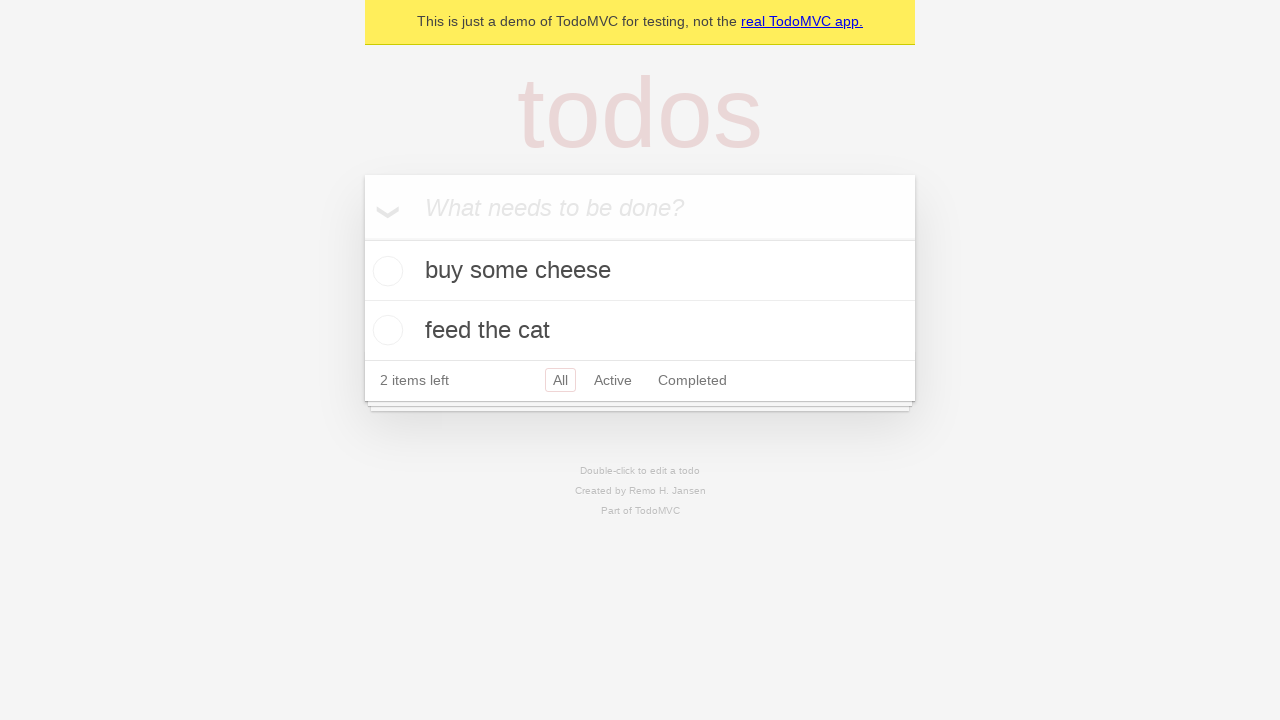

Second todo item appeared in the list
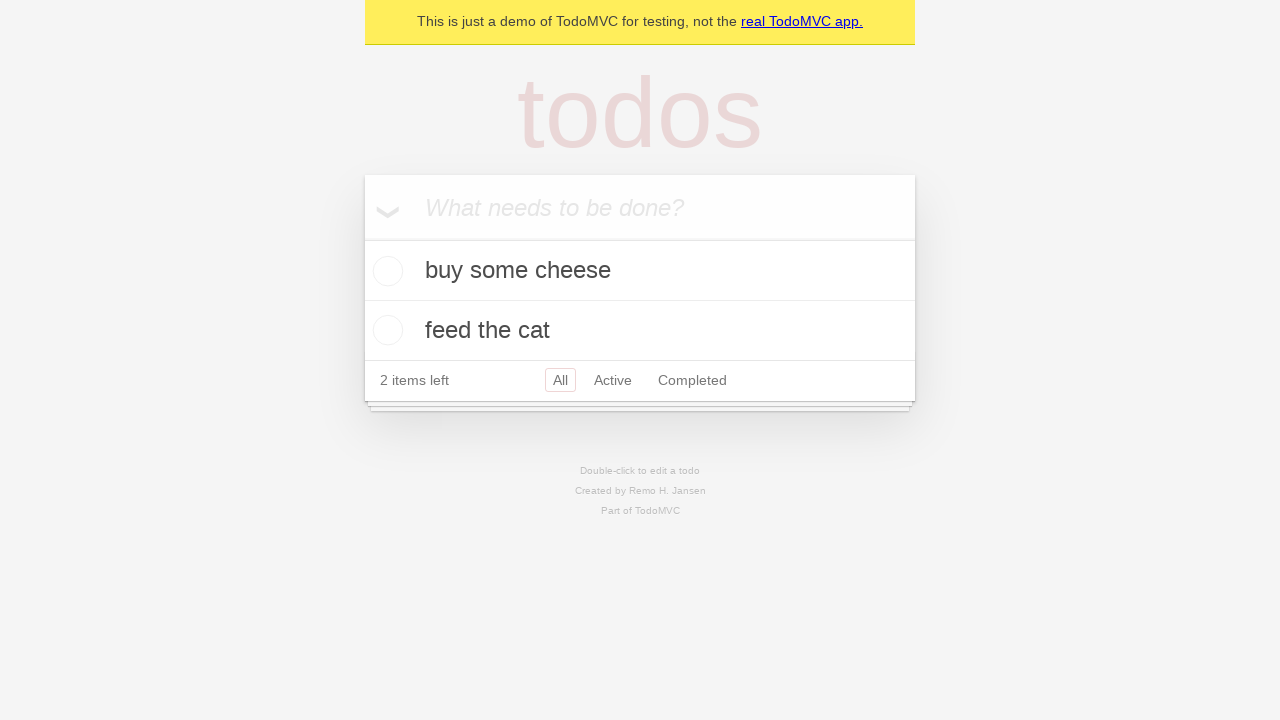

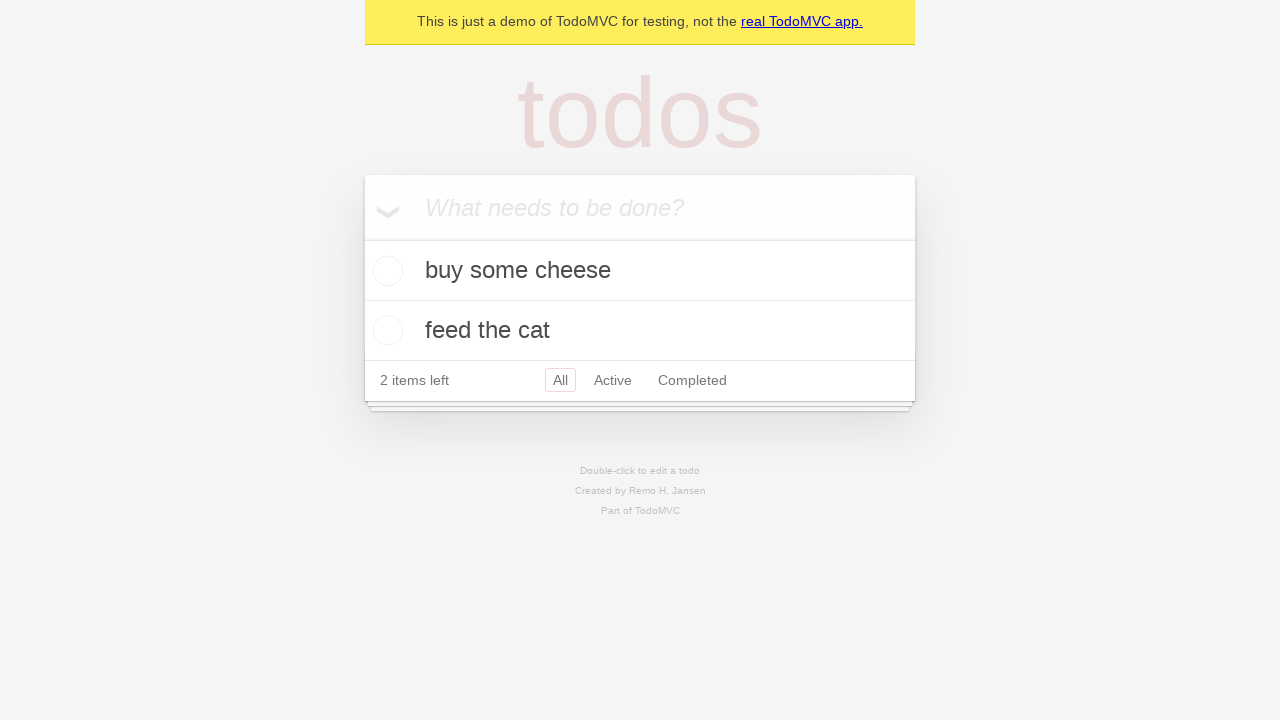